Navigates to Airbnb search results page for Brasilia, Brazil and verifies that listing links are present on the page.

Starting URL: https://www.airbnb.com.br/s/Brasilia--Bras%C3%ADlia-~-Federal-District--Brazil/homes?tab_id=home_tab&refinement_paths%5B%5D=%2Fhomes&flexible_trip_lengths%5B%5D=one_week&monthly_start_date=2024-04-01&monthly_length=3&monthly_end_date=2024-07-01&price_filter_input_type=0&channel=EXPLORE&query=Brasilia%2C%20Bras%C3%ADlia%20-%20Federal%20District&place_id=ChIJMY_byXY3WpMRrGc50eIQKSk&date_picker_type=calendar&source=structured_search_input_header&search_type=autocomplete_click

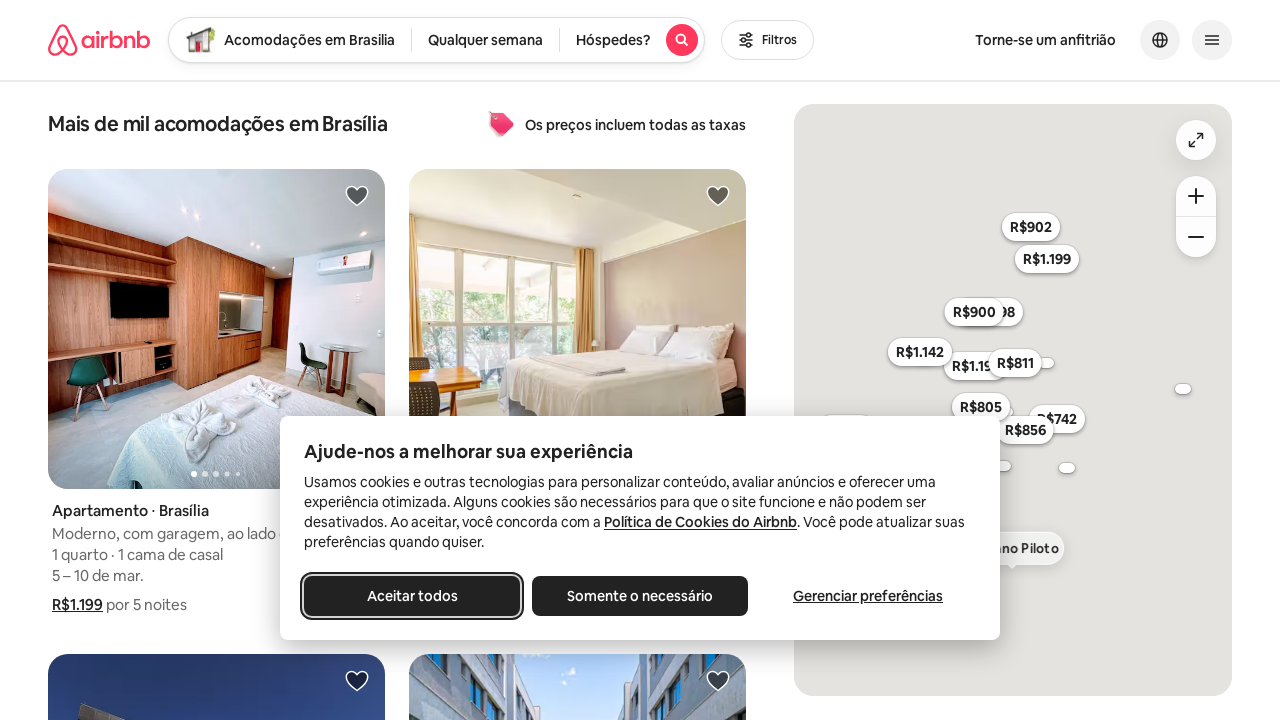

Waited for listing links to load on Airbnb search results page
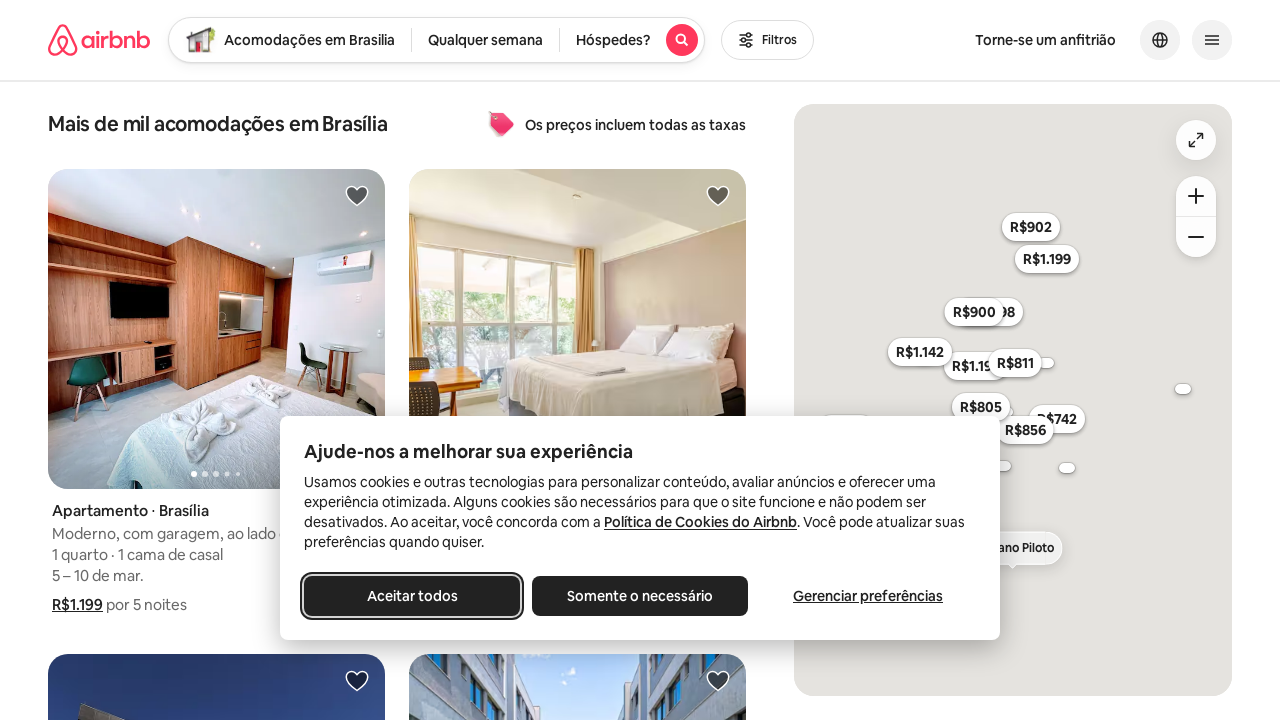

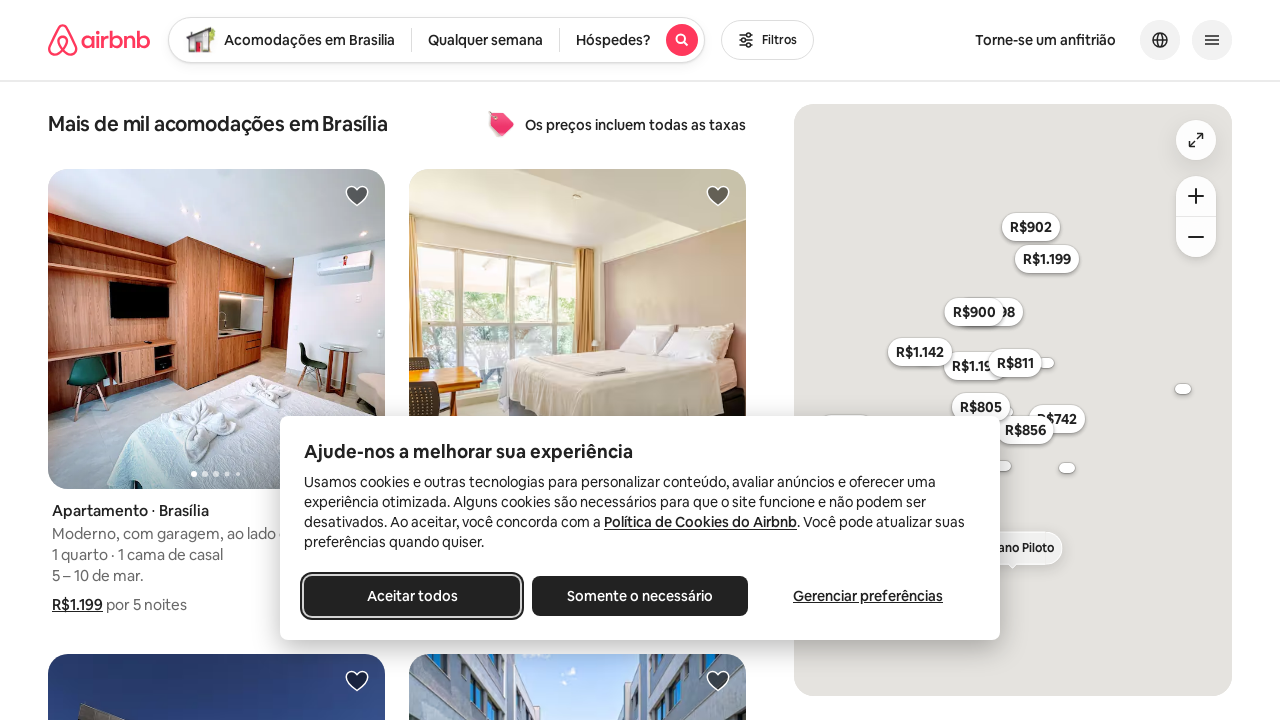